Tests an e-commerce workflow by adding specific vegetables (Cucumber, Brocolli, Beetroot) to cart, proceeding to checkout, and applying a promo code to verify discount functionality

Starting URL: https://rahulshettyacademy.com/seleniumPractise/

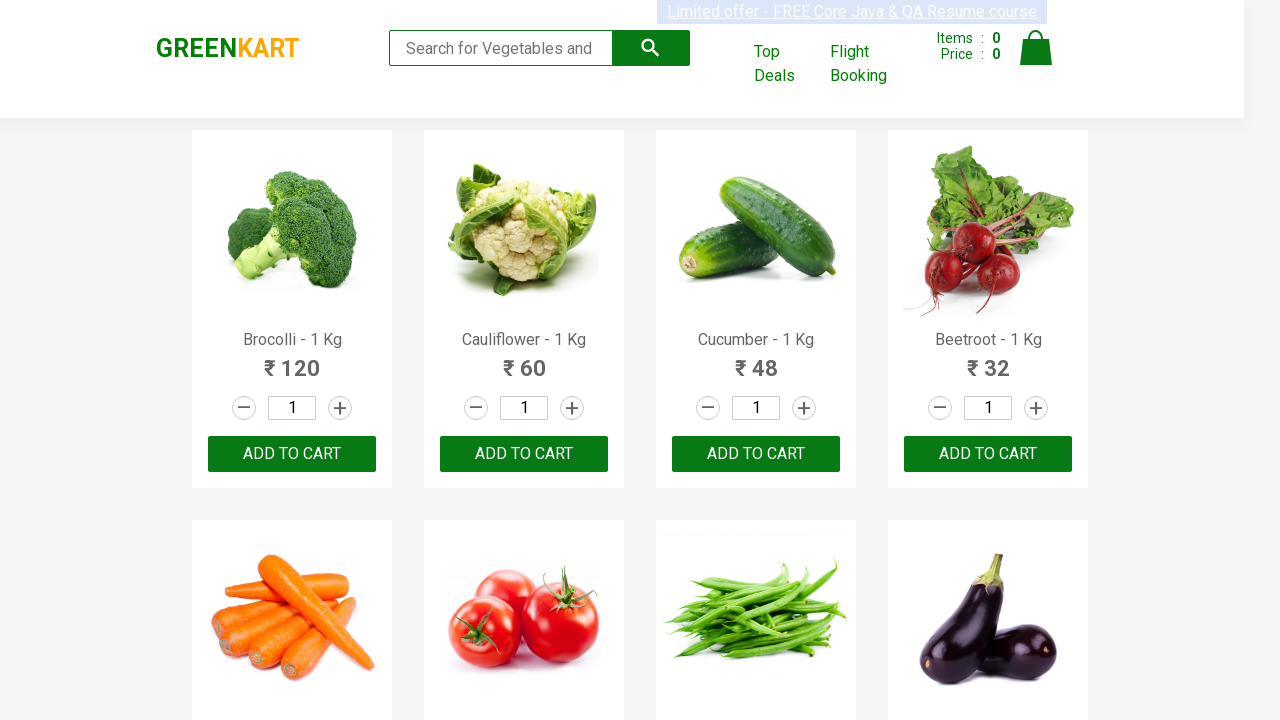

Waited for product names to load on page
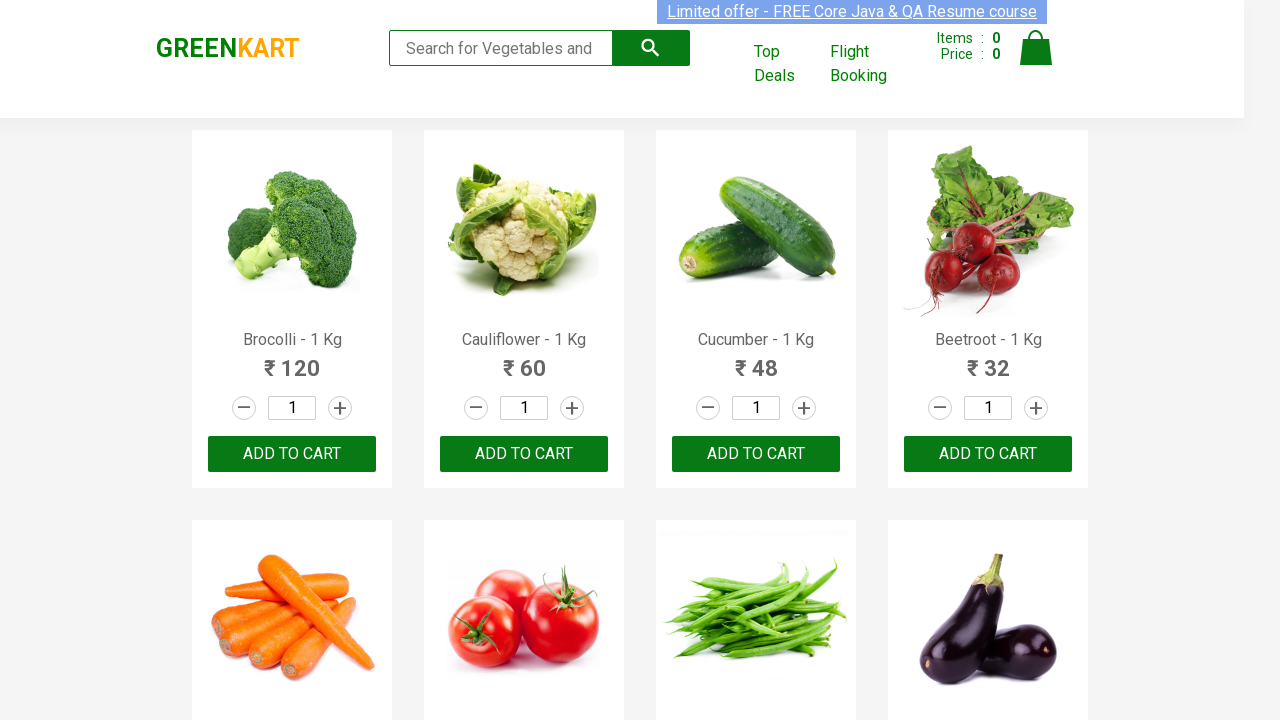

Retrieved all product name elements
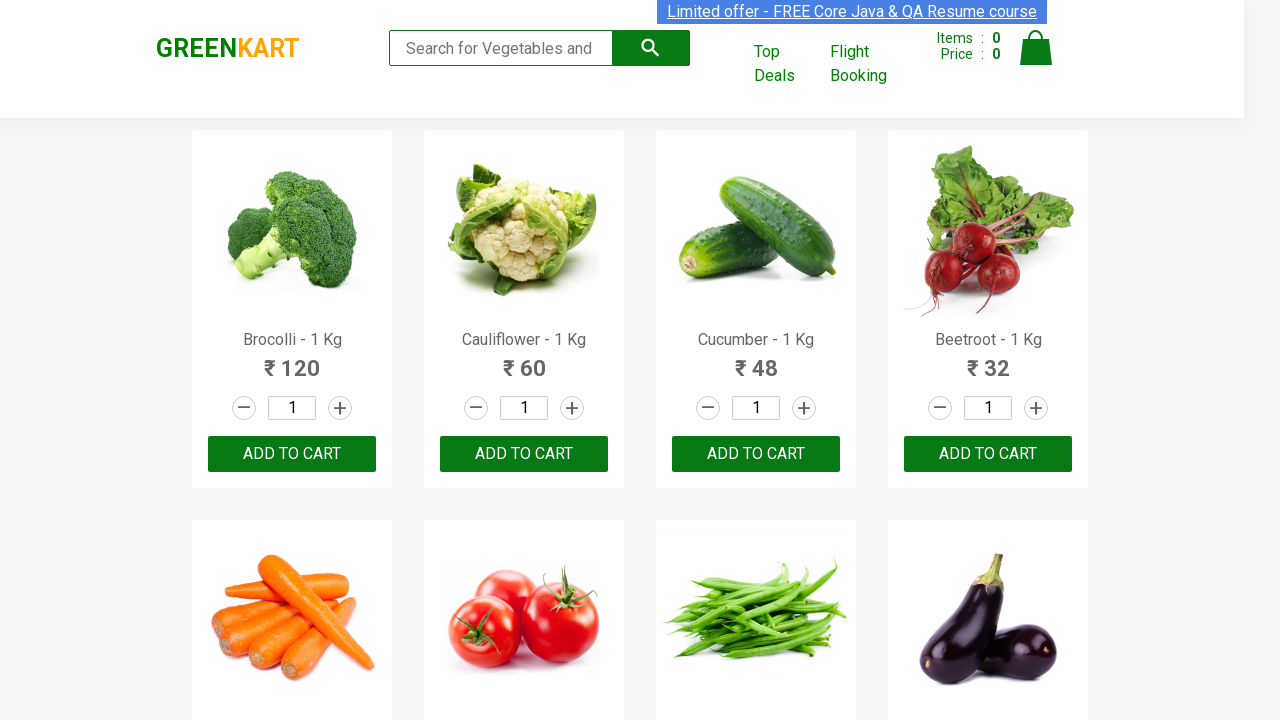

Retrieved all product add-to-cart buttons
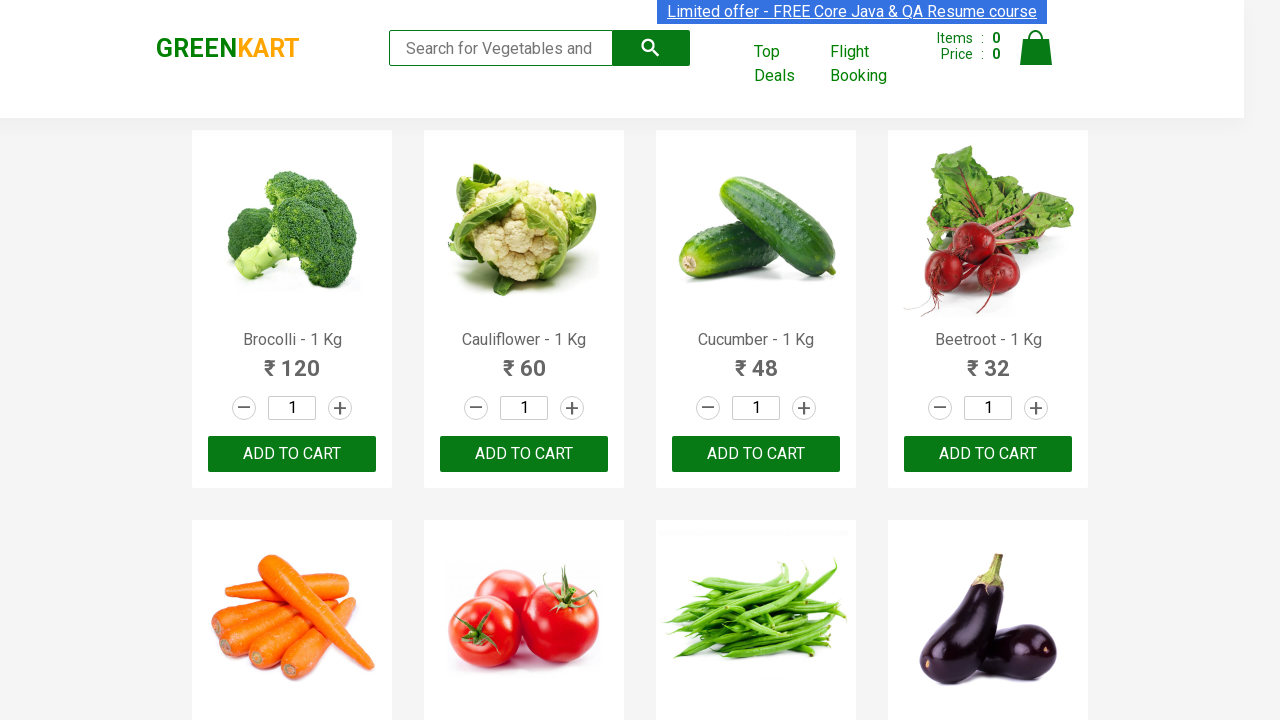

Added Brocolli to cart at (292, 454) on xpath=//div[@class='product-action']/button >> nth=0
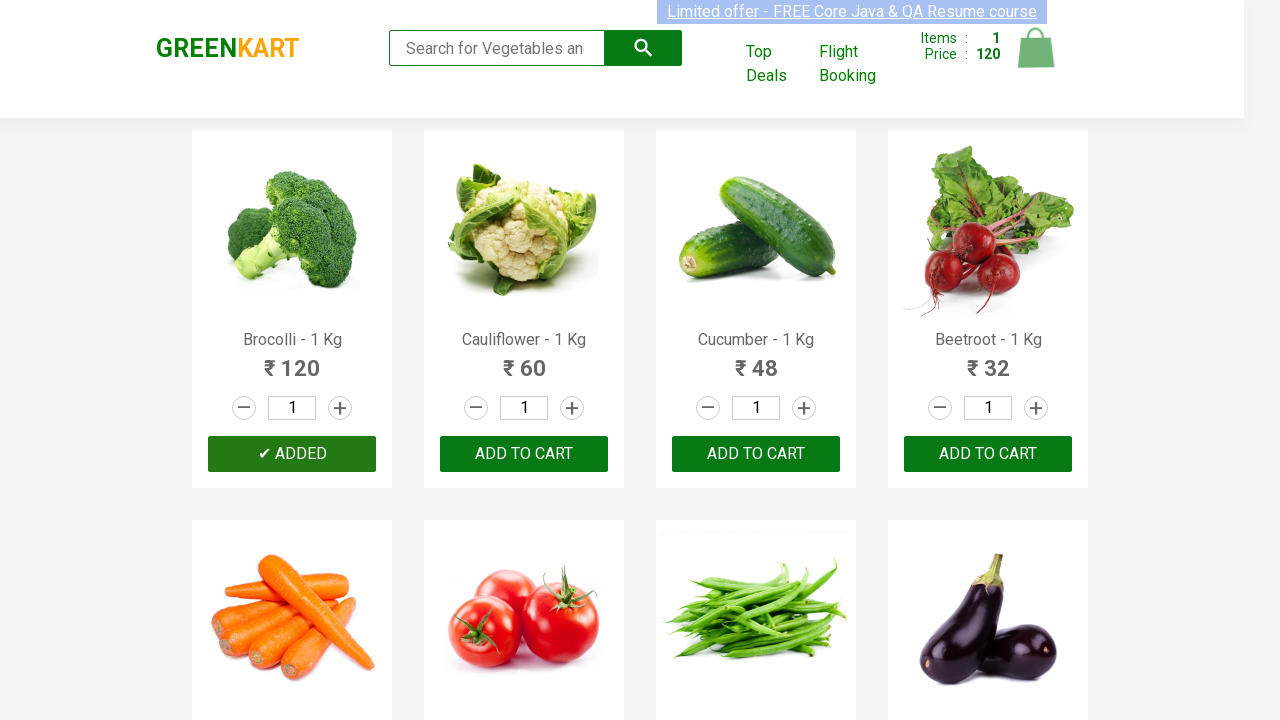

Added Cucumber to cart at (756, 454) on xpath=//div[@class='product-action']/button >> nth=2
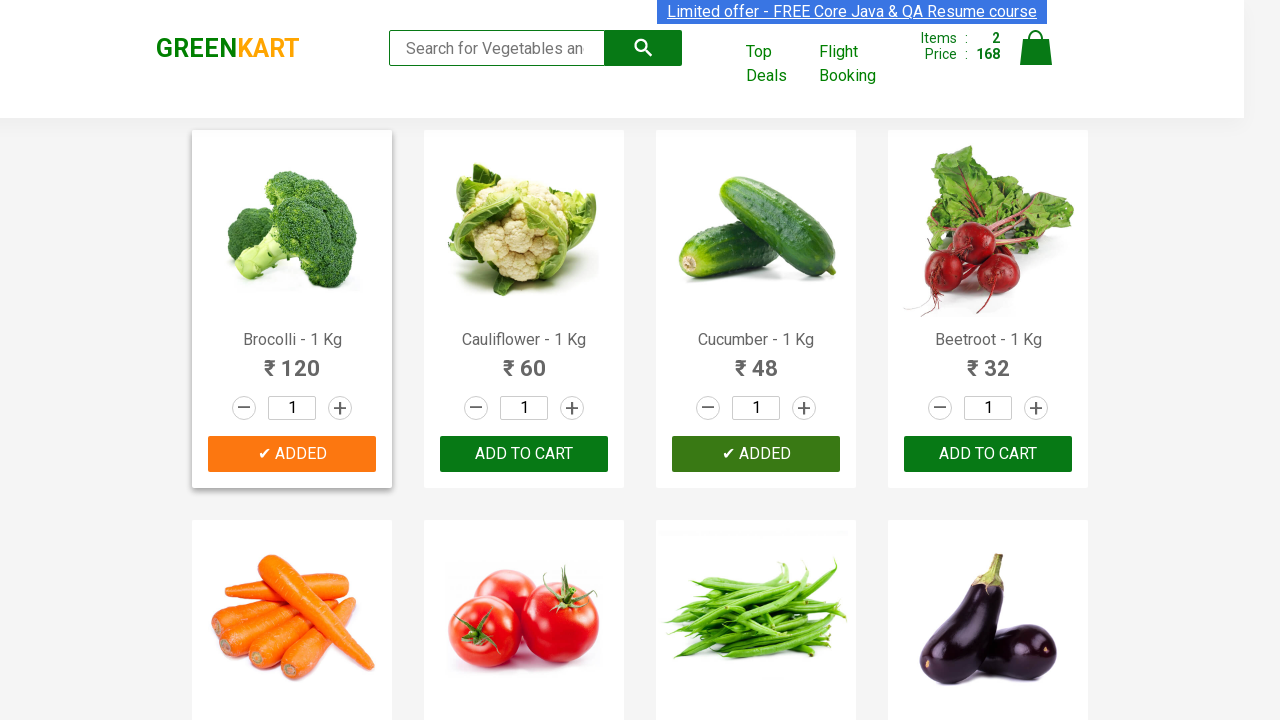

Added Beetroot to cart at (988, 454) on xpath=//div[@class='product-action']/button >> nth=3
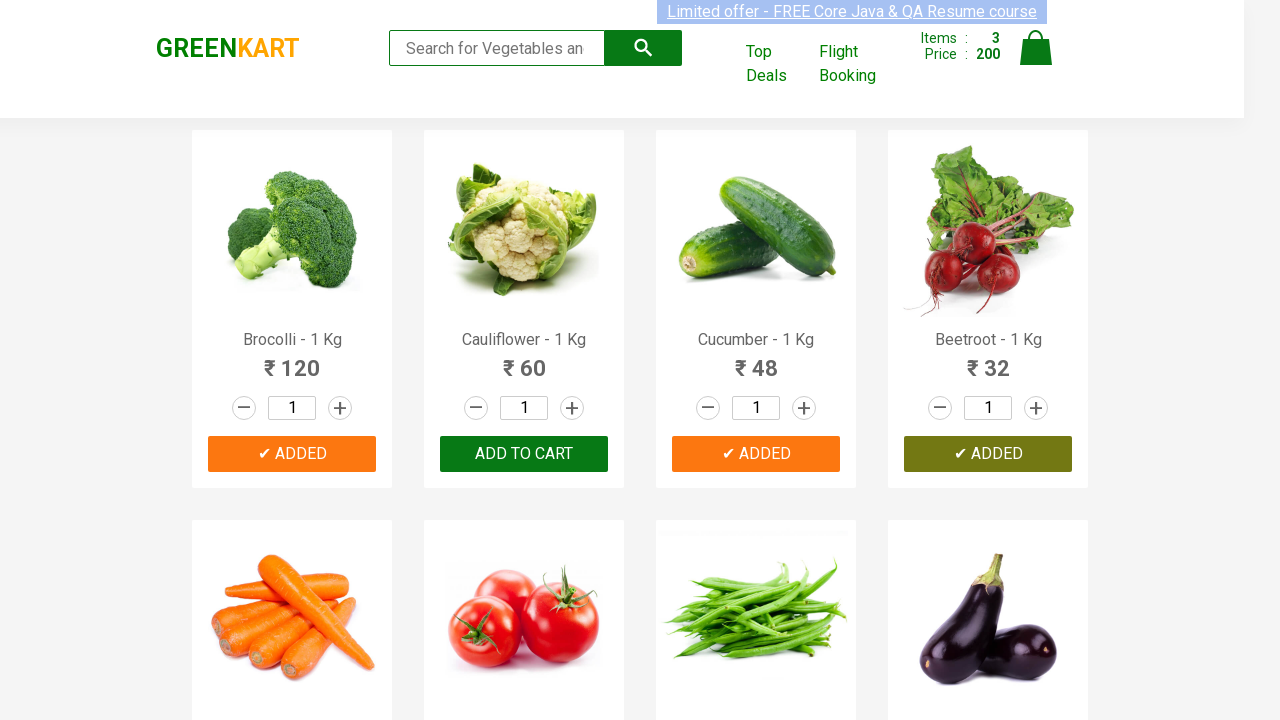

Clicked on cart icon at (1036, 48) on img[alt='Cart']
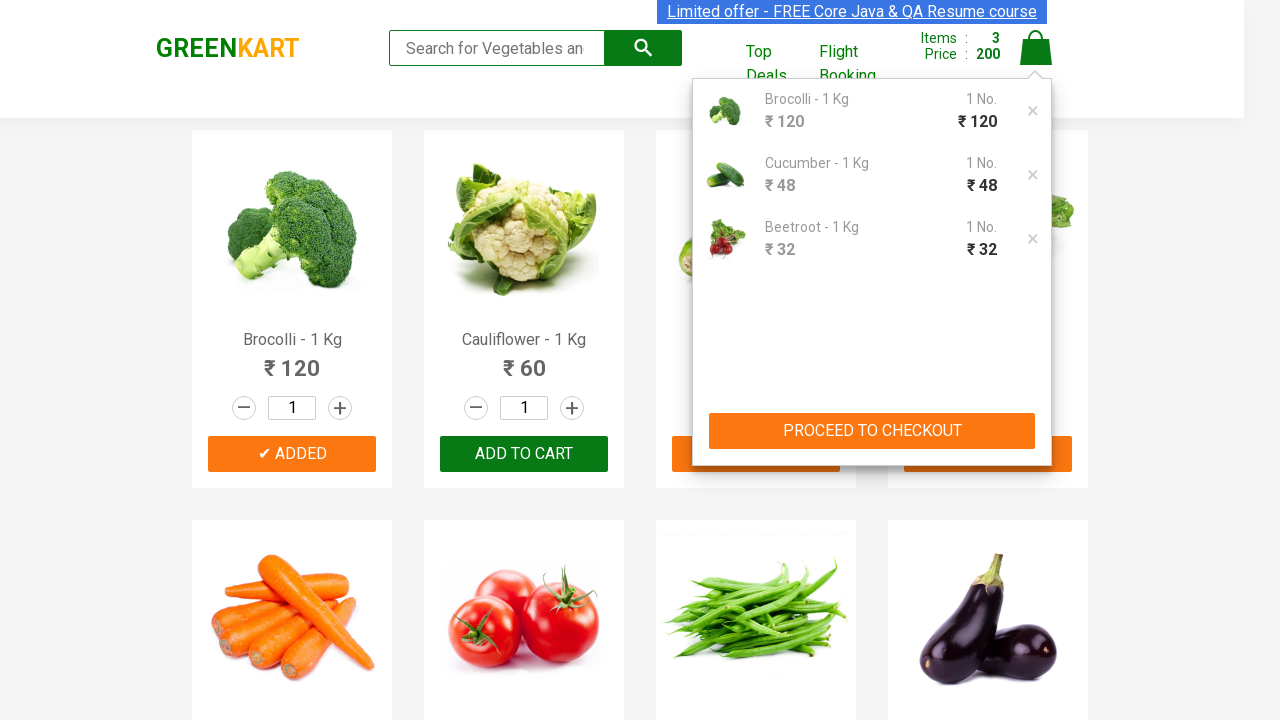

Clicked PROCEED TO CHECKOUT button at (872, 431) on xpath=//button[contains(text(),'PROCEED TO CHECKOUT')]
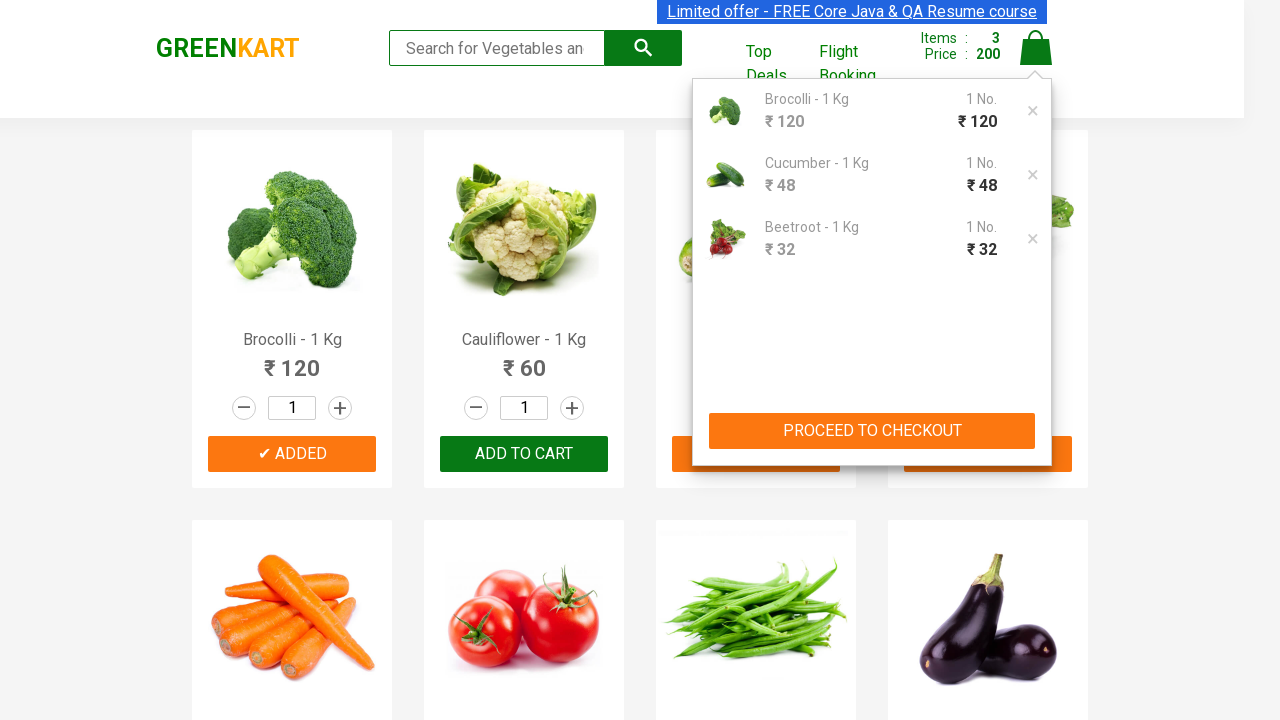

Promo code input field is now visible
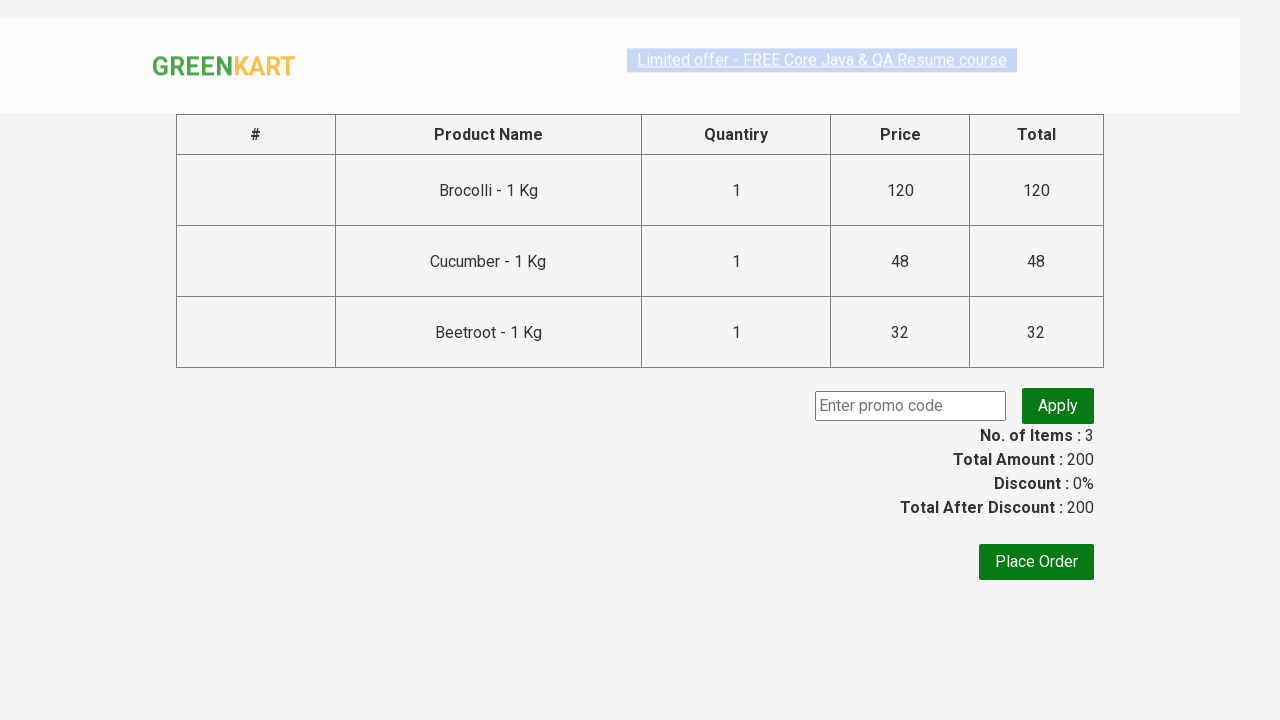

Entered promo code 'rahulshettyacademy' on input.promoCode
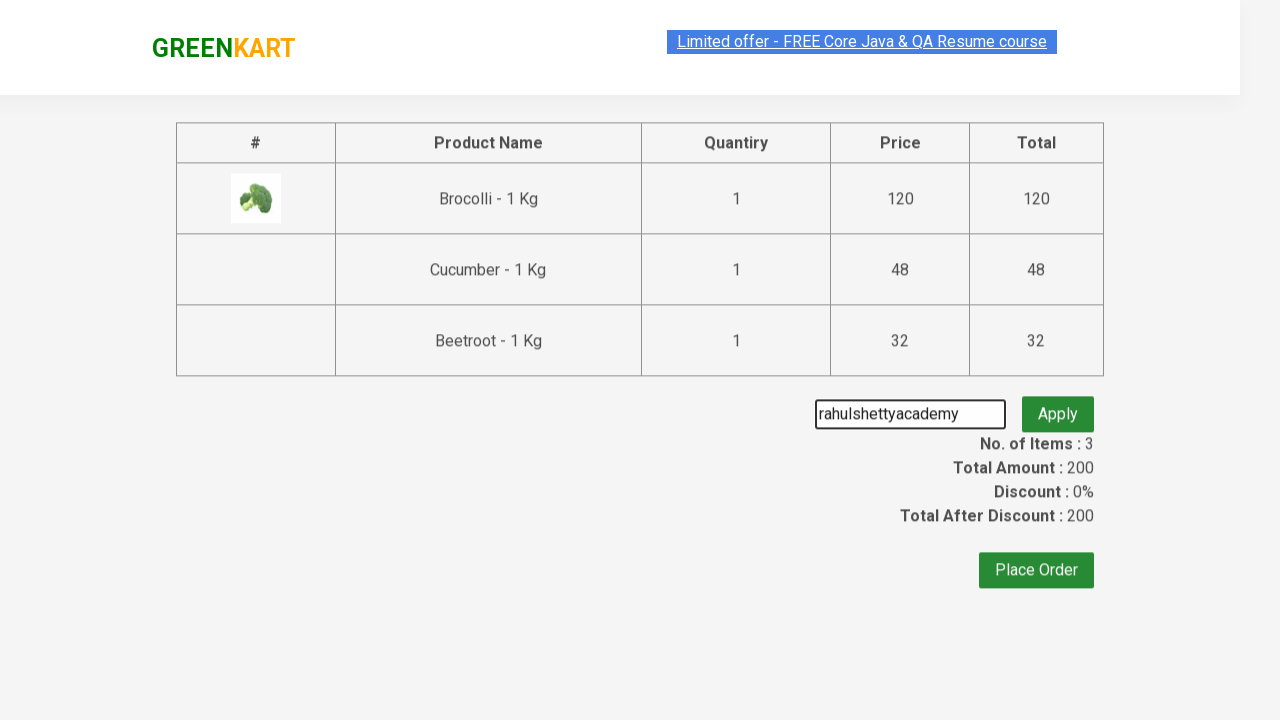

Clicked apply promo code button at (1058, 406) on button.promoBtn
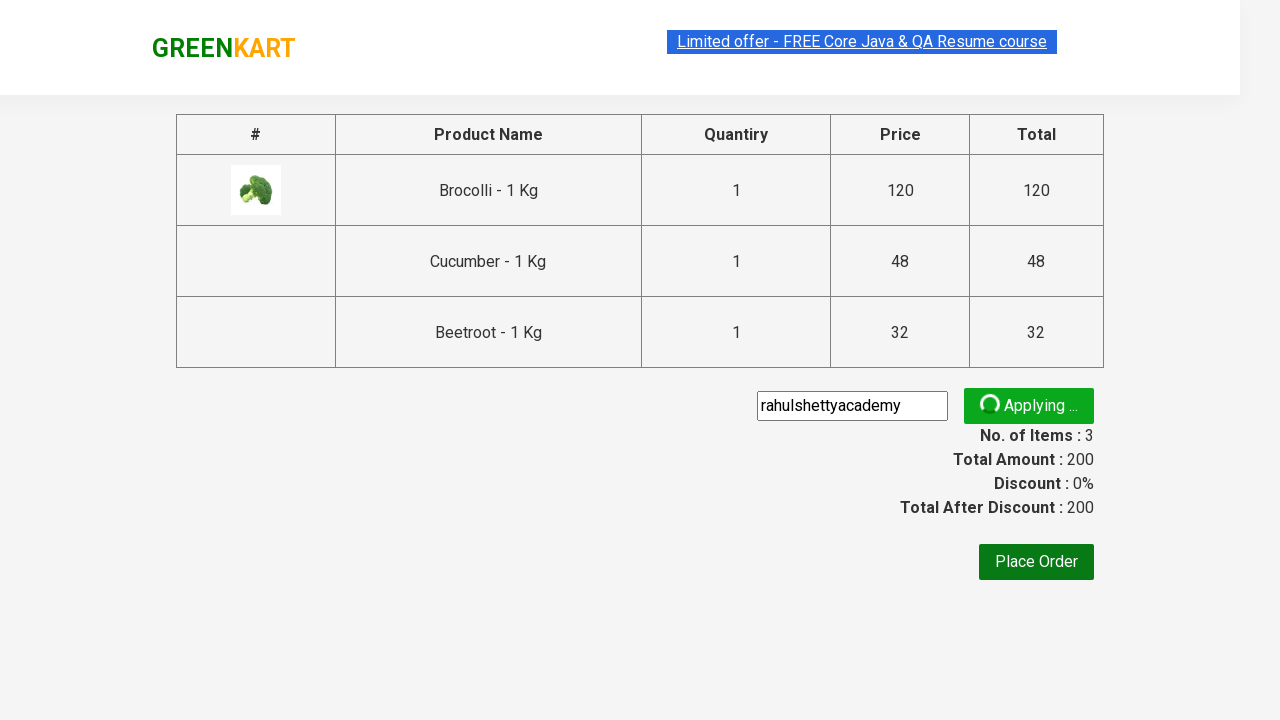

Promo code discount information is now visible
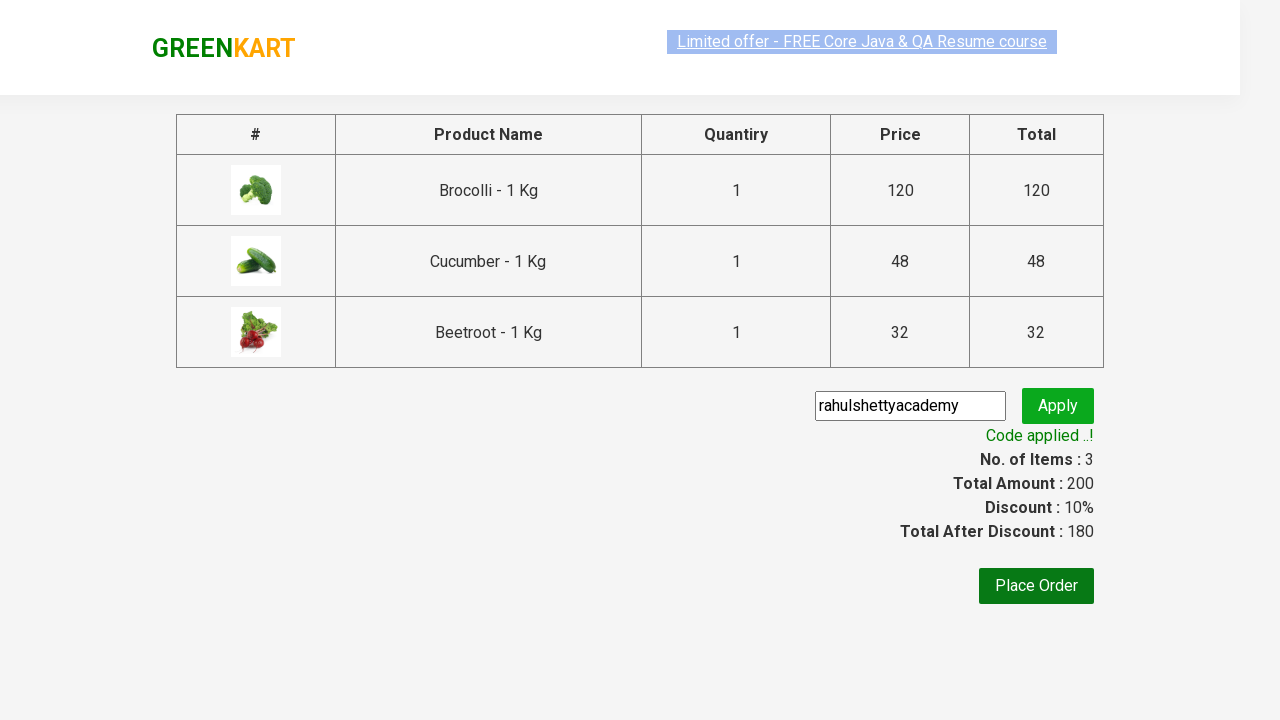

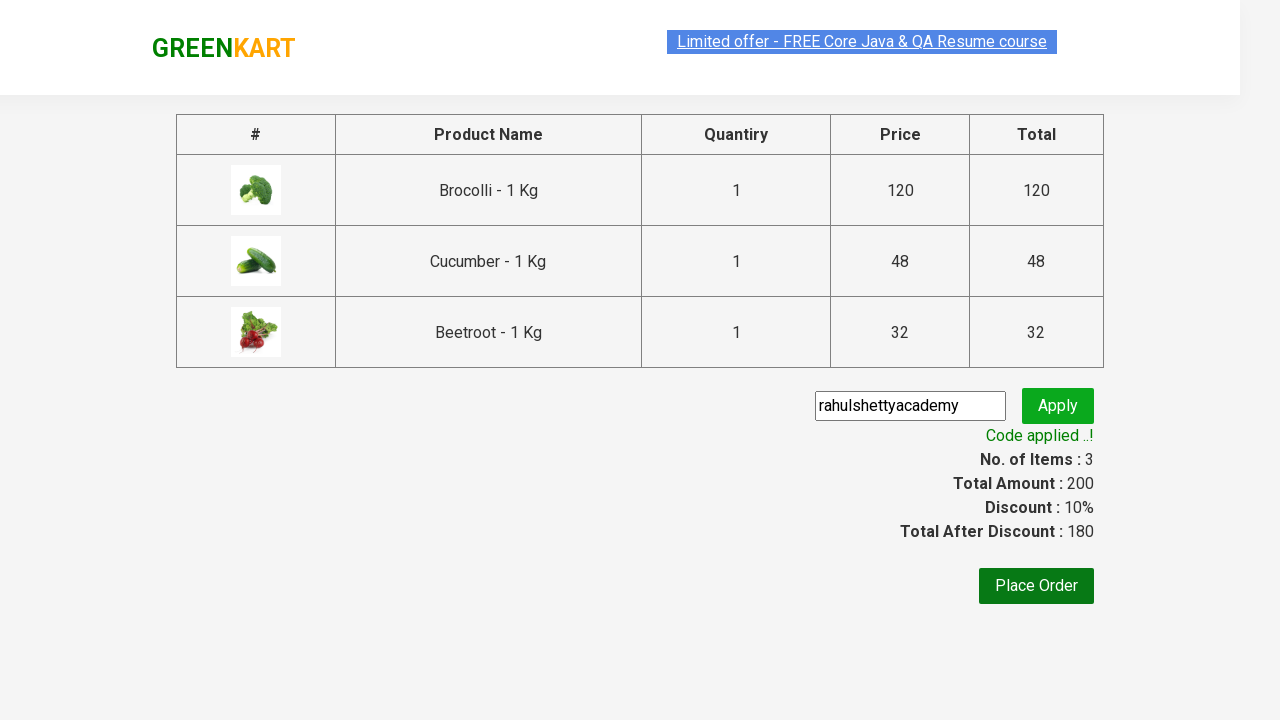